Tests URL decoding functionality by entering an encoded URL and verifying it decodes %20 back to space.

Starting URL: https://www.001236.xyz/en/url

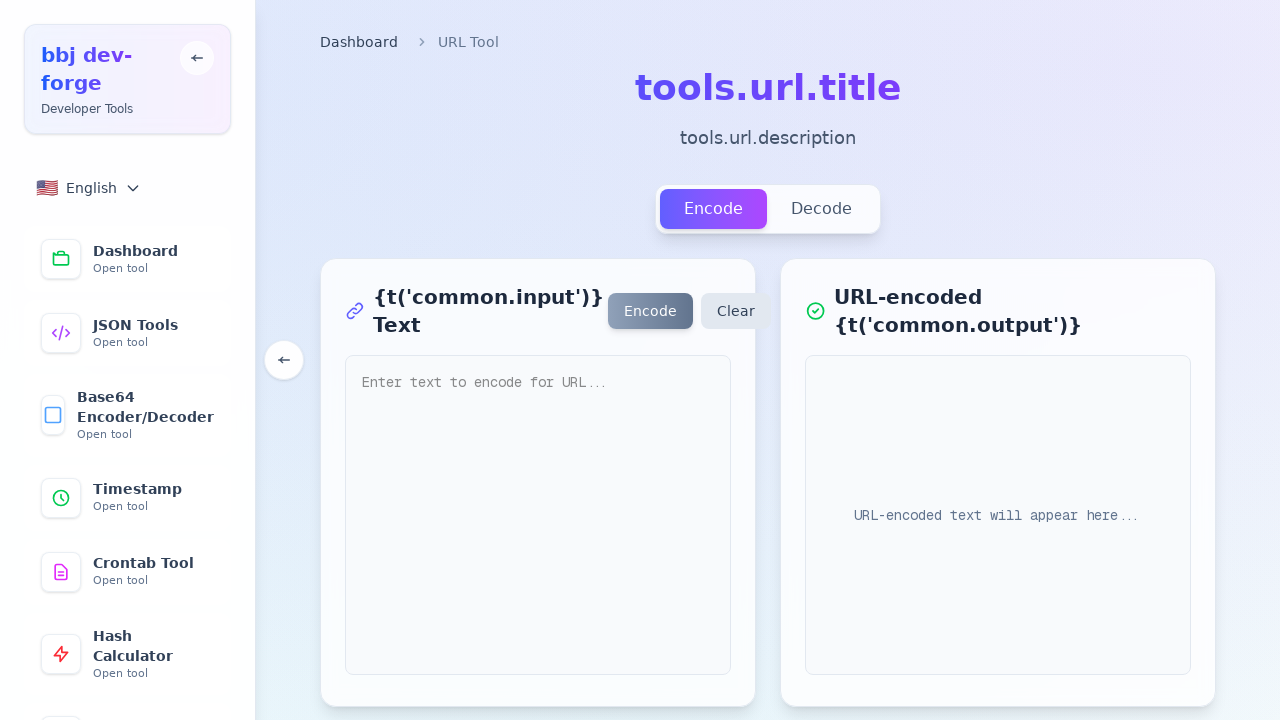

Page loaded (domcontentloaded state reached)
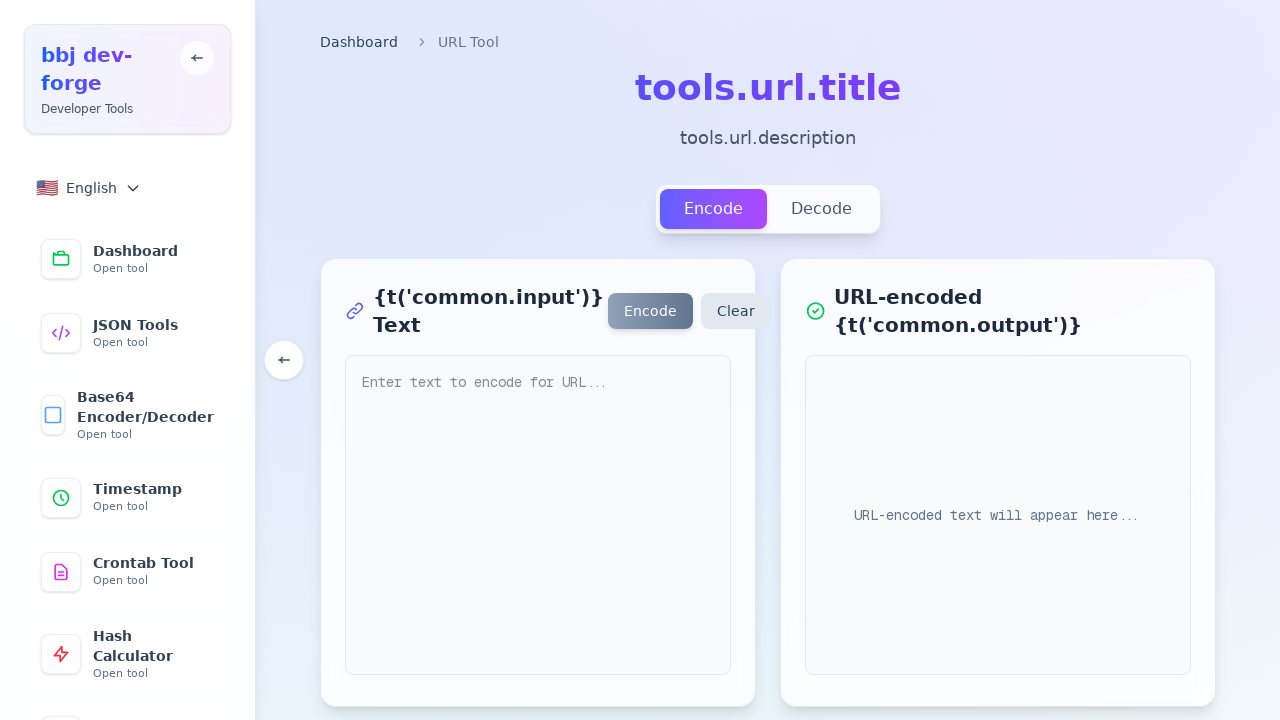

Located URL input field
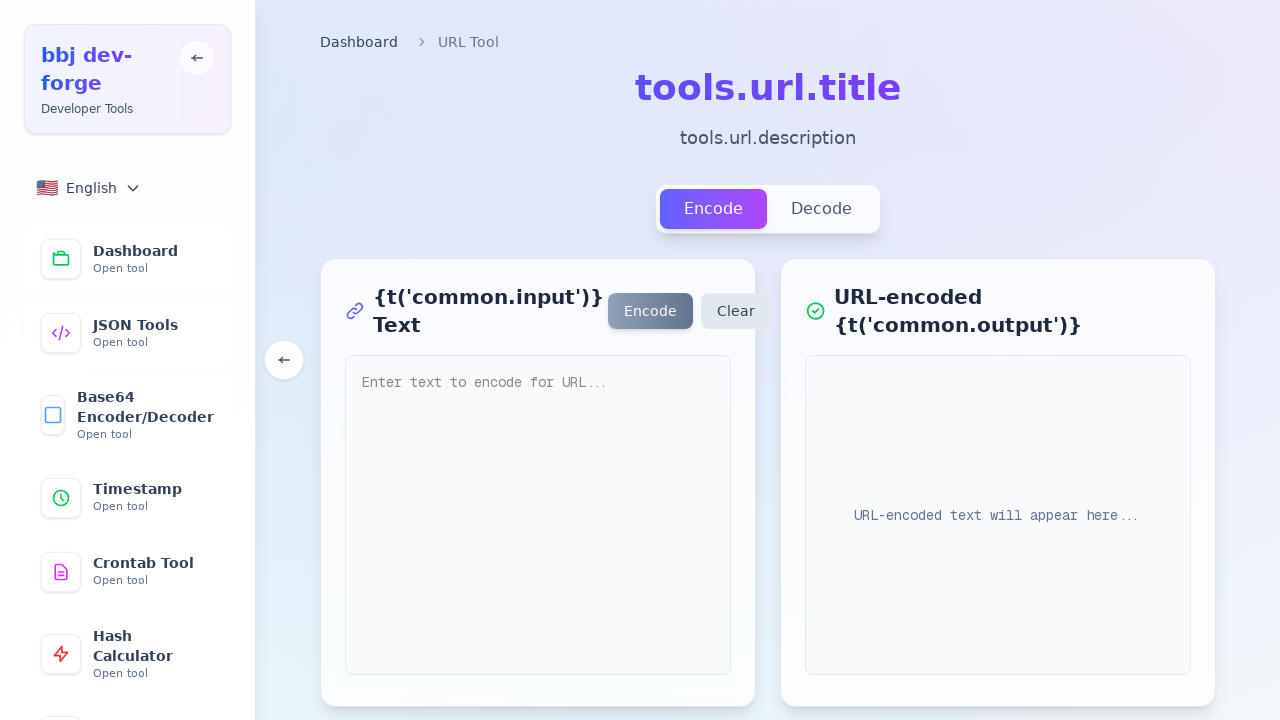

Located decode button
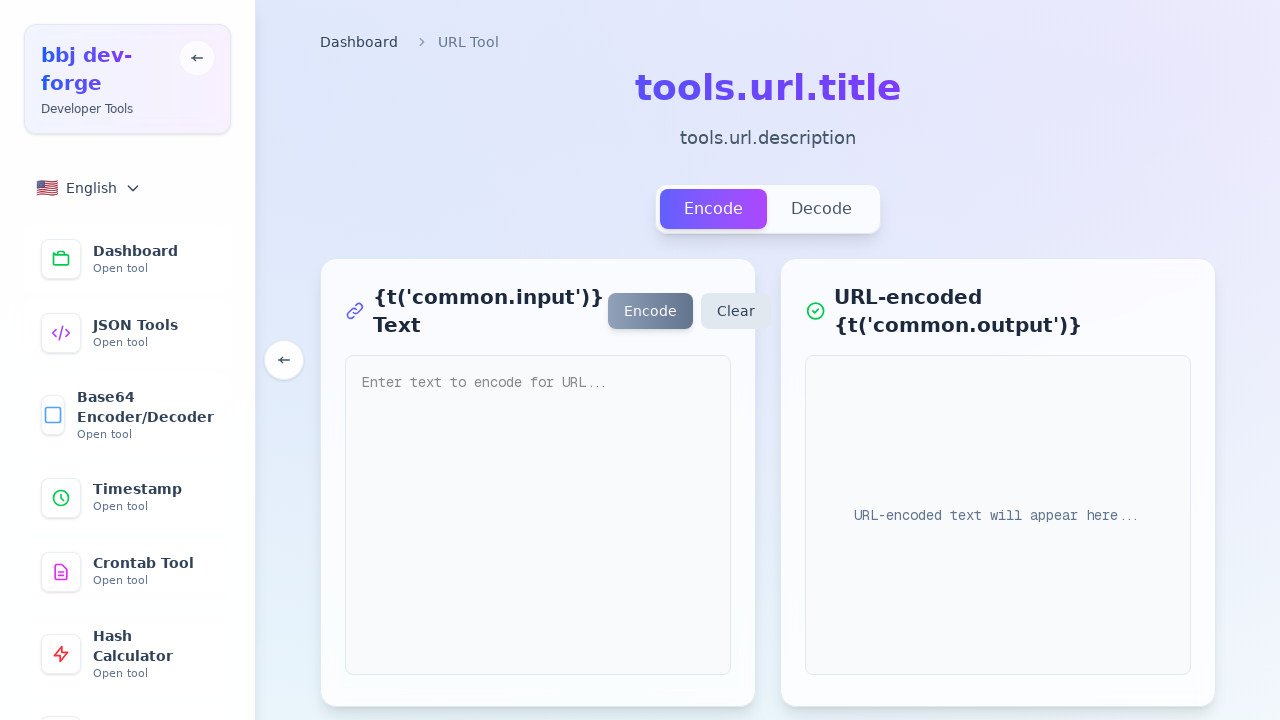

Filled URL input with encoded URL containing %20 (space) and %26 (ampersand) on textarea, input[type="text"], input[placeholder*="URL"] >> nth=0
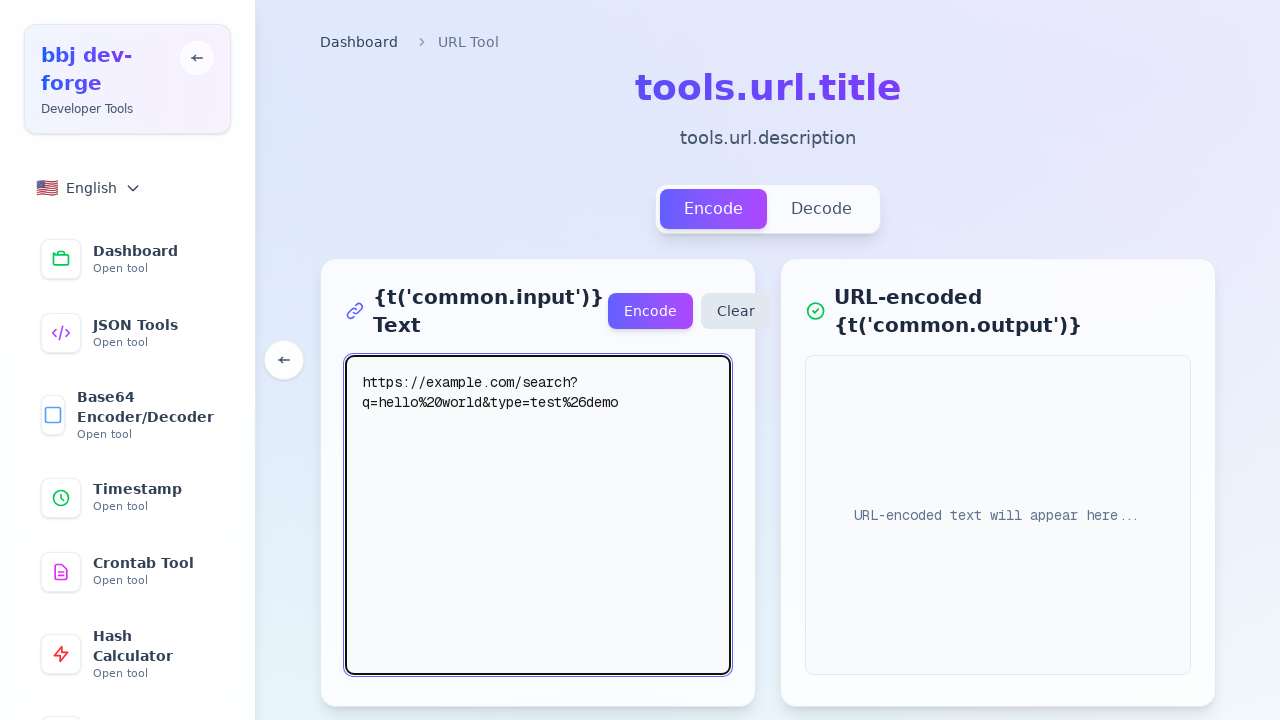

Clicked decode button to decode the URL at (822, 209) on button:has-text("Decode"), button:has-text("解码") >> nth=0
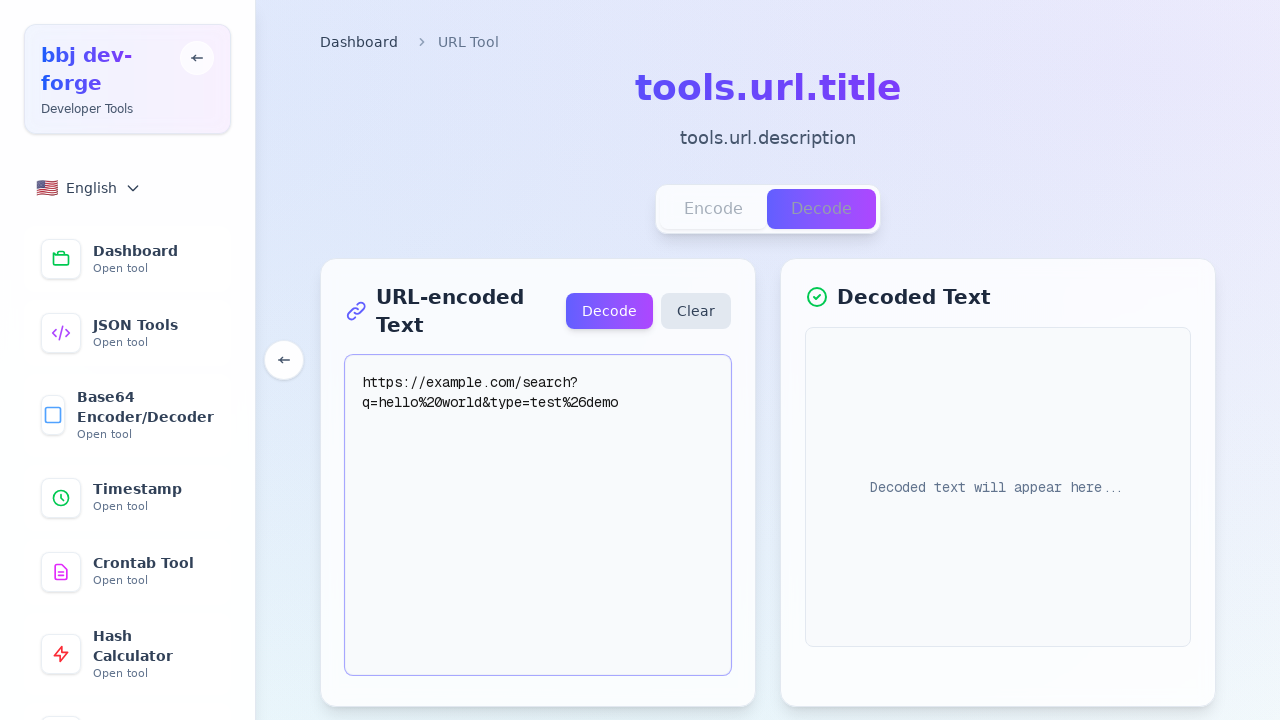

Located result element displaying decoded URL
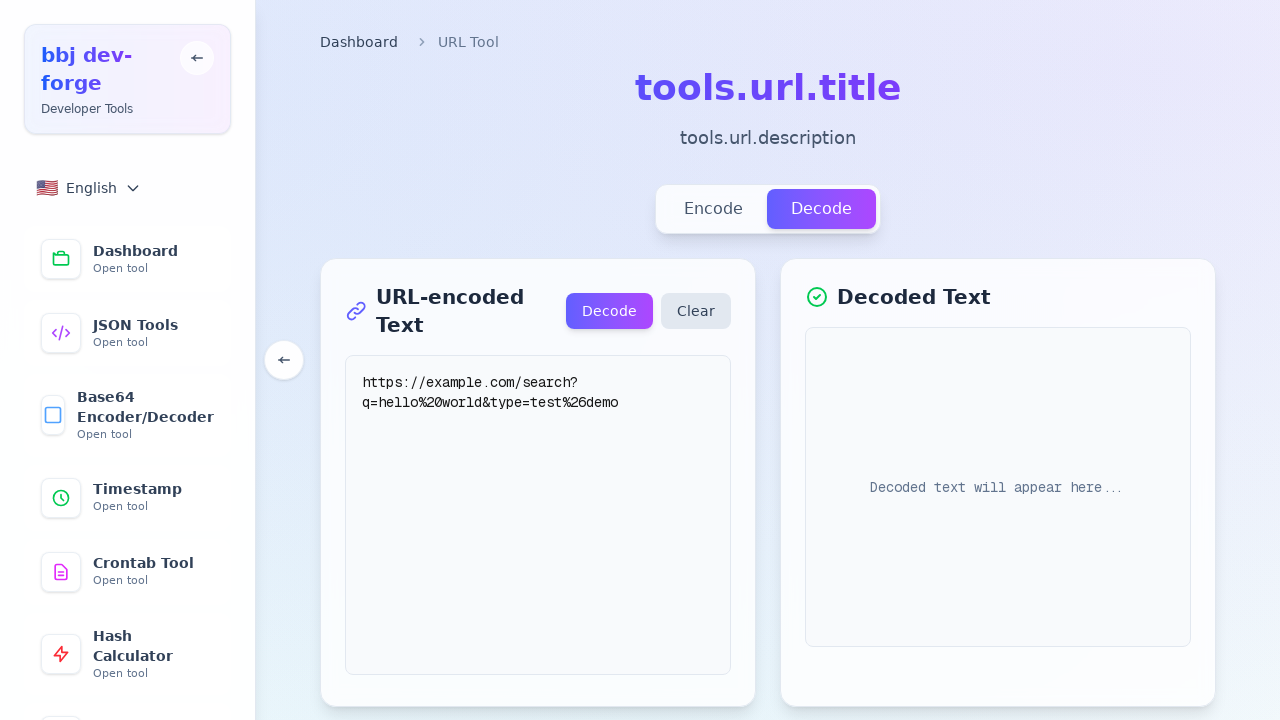

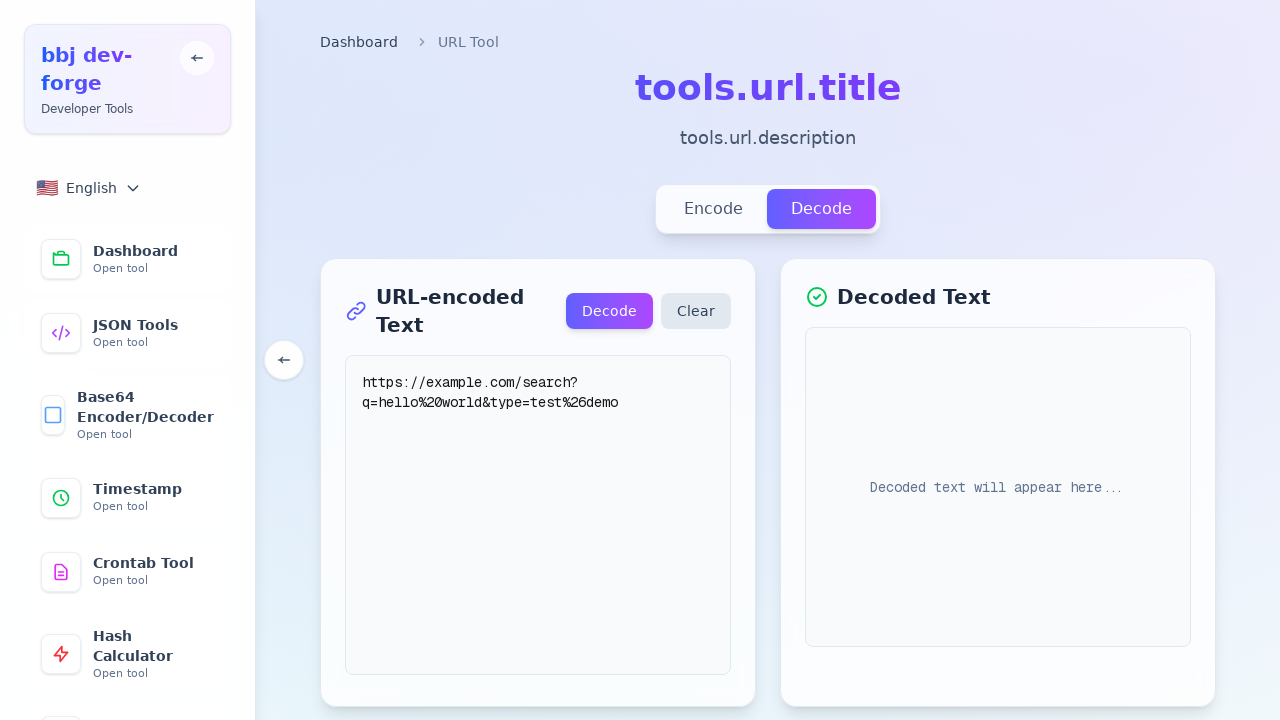